Tests JavaScript alert and confirm dialog handling by entering a name, triggering alerts, and interacting with them using accept and dismiss actions

Starting URL: https://rahulshettyacademy.com/AutomationPractice/

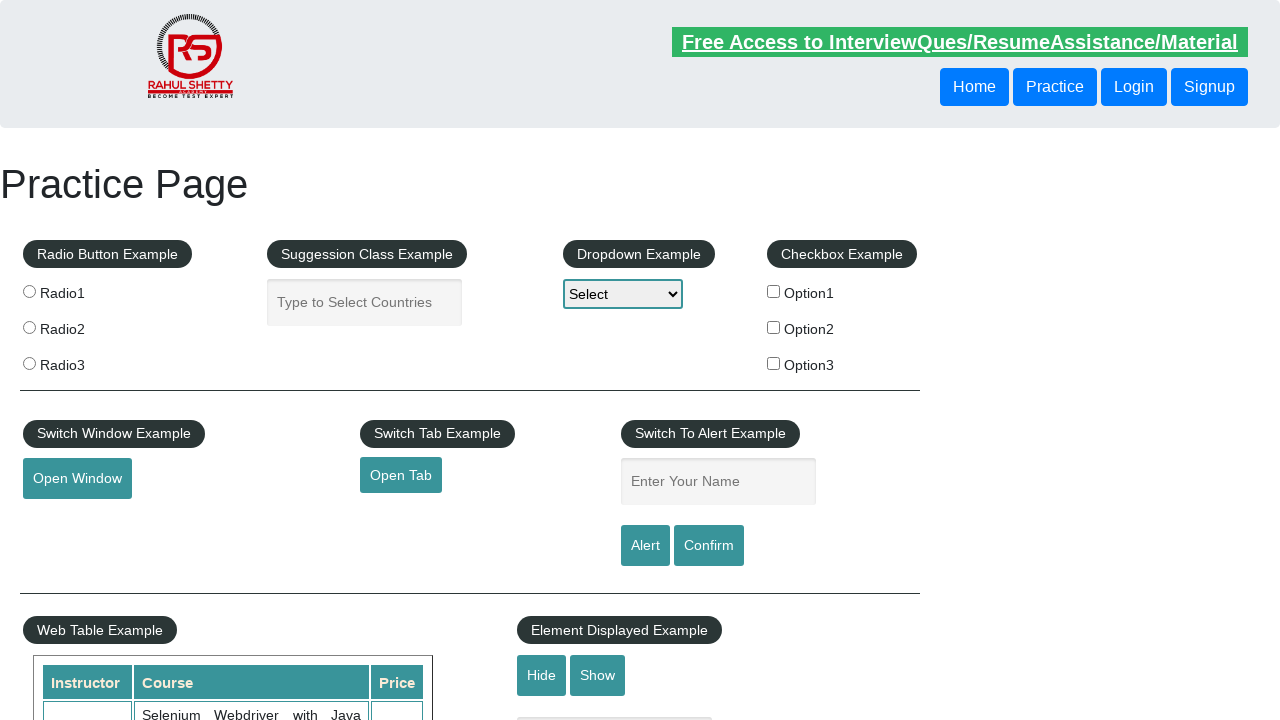

Filled name input field with 'krishna ' on #name
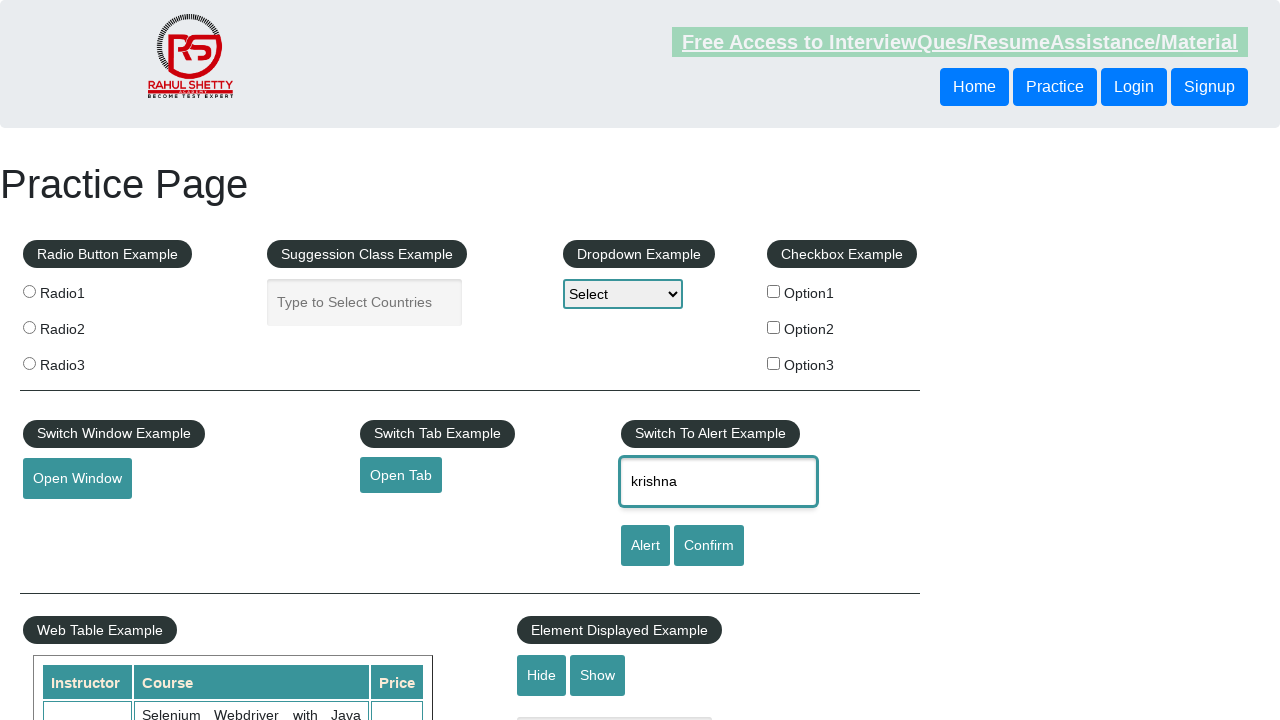

Clicked alert button to trigger JavaScript alert dialog at (645, 546) on #alertbtn
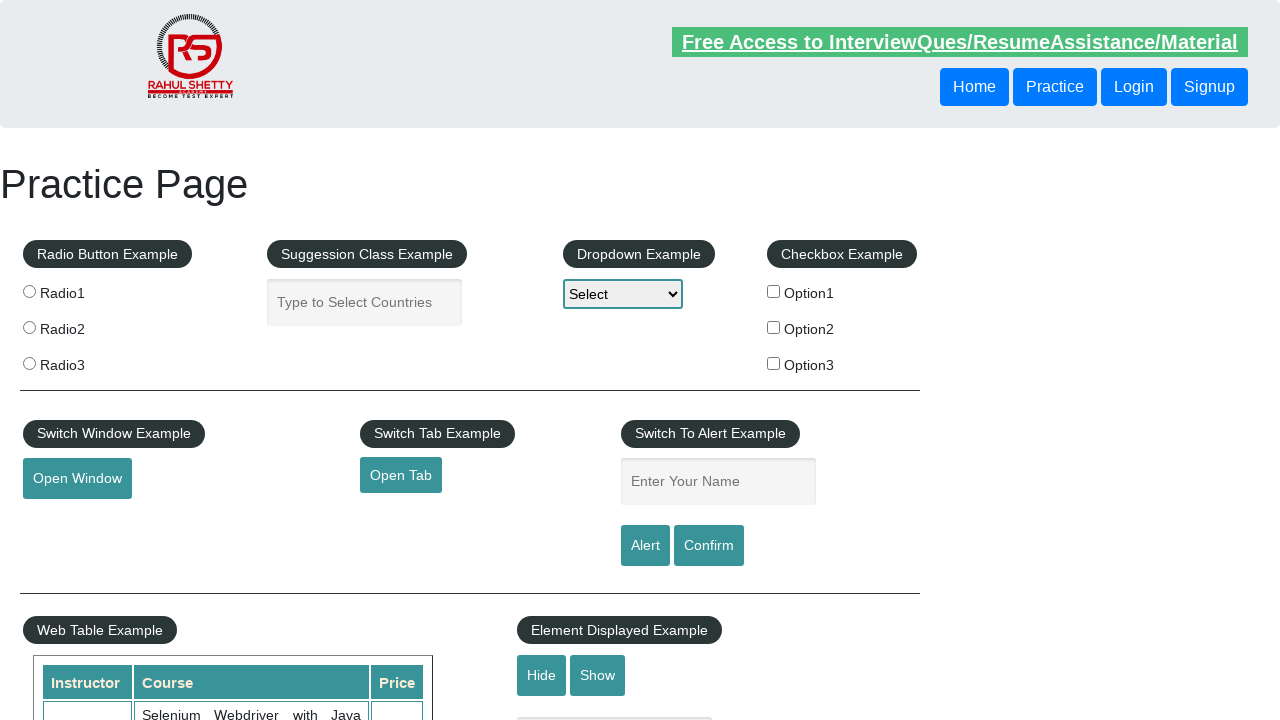

Set up alert dialog handler to accept
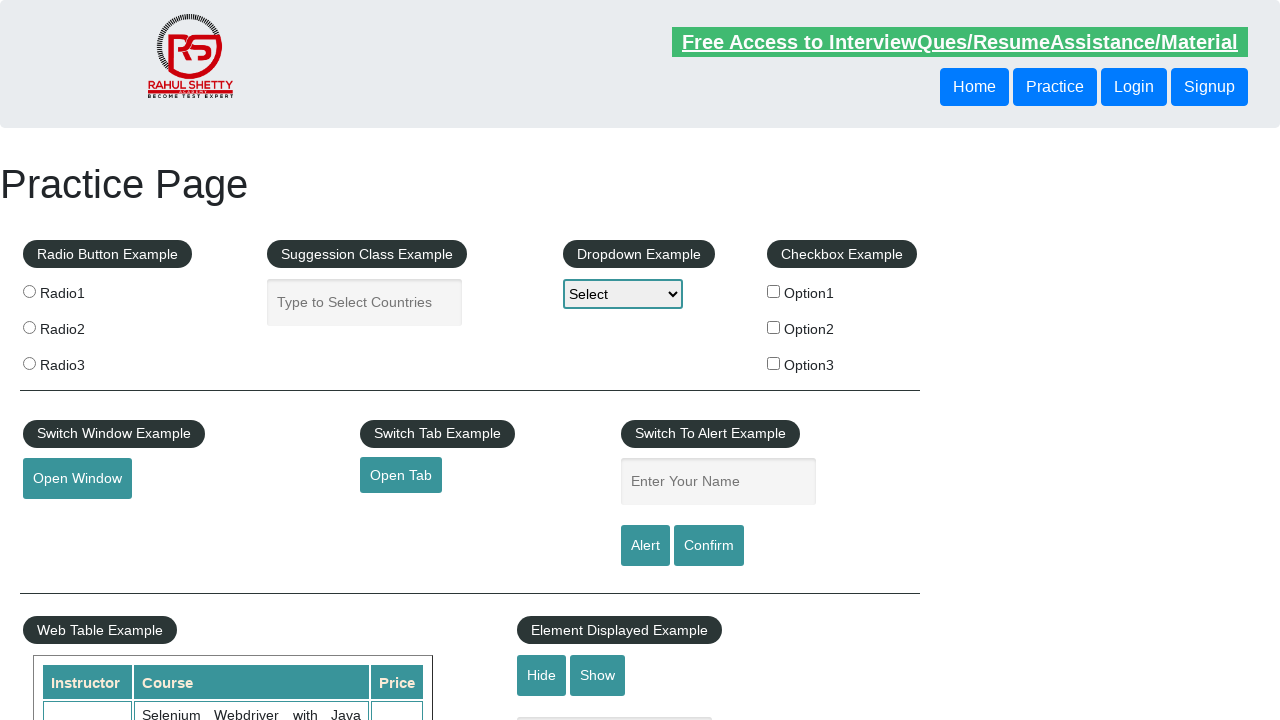

Clicked confirm button to trigger confirm dialog at (709, 546) on #confirmbtn
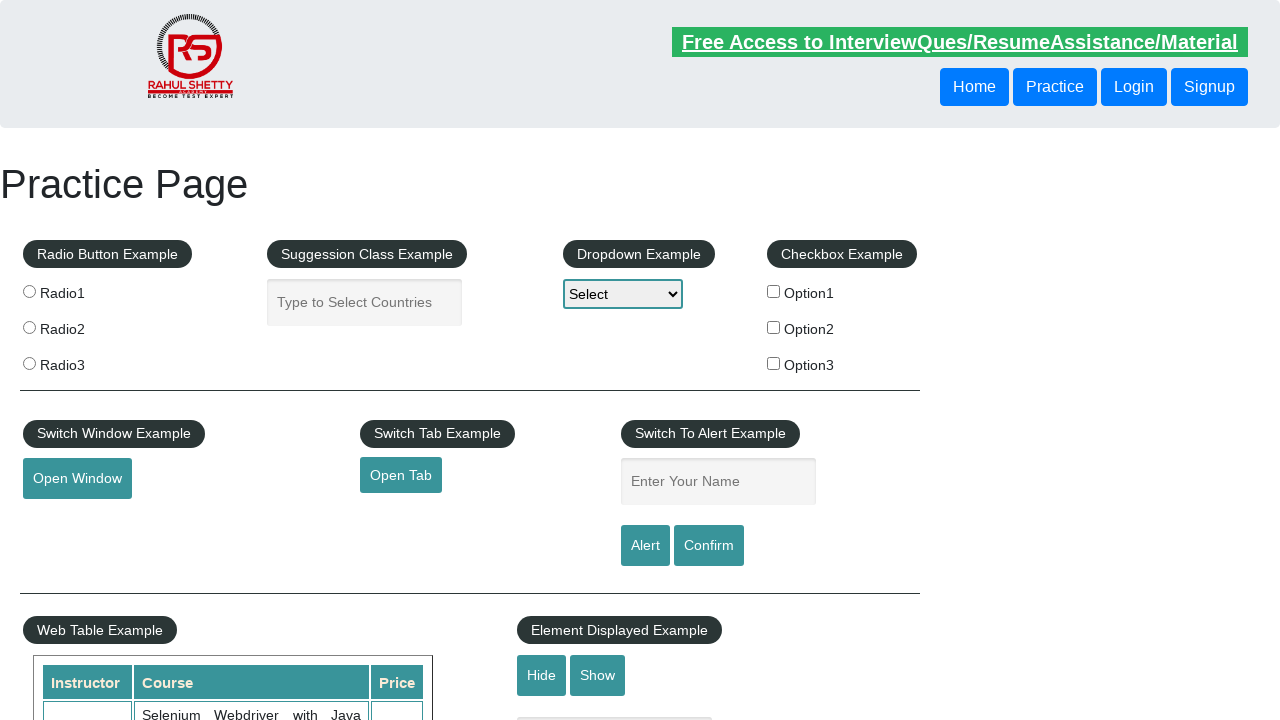

Set up confirm dialog handler to dismiss
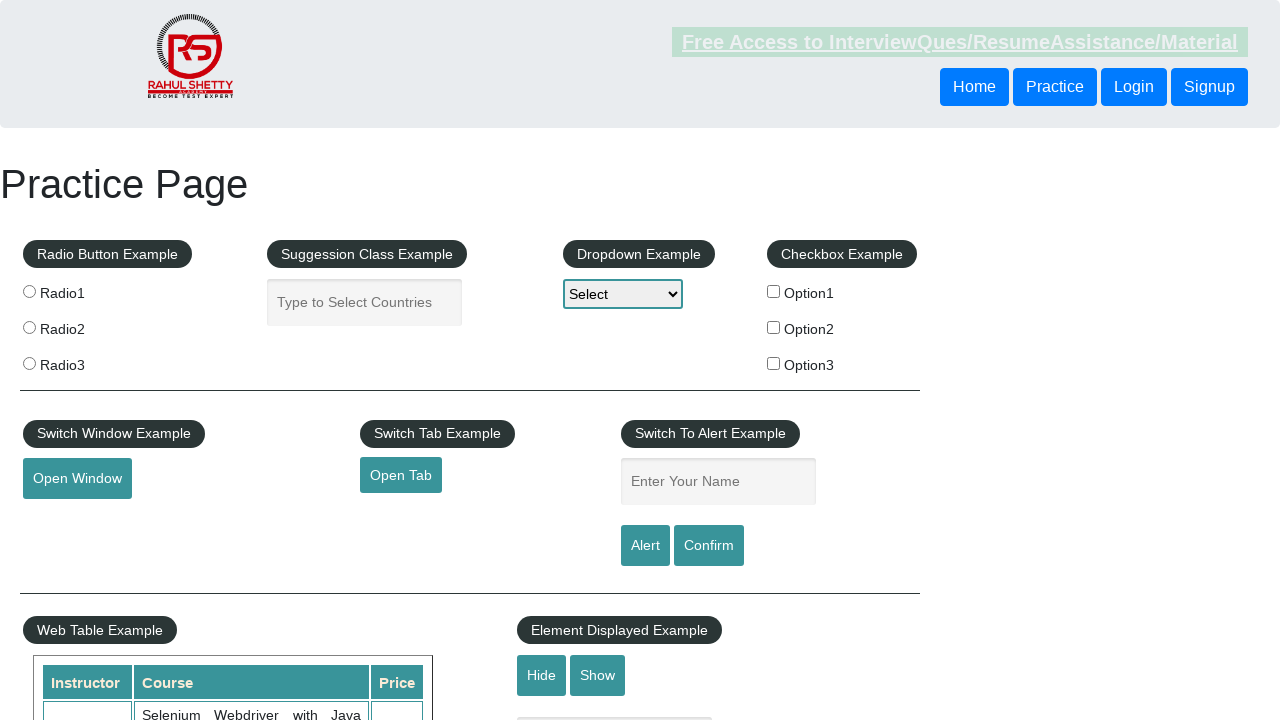

Clicked confirm button again to trigger and dismiss confirm dialog at (709, 546) on #confirmbtn
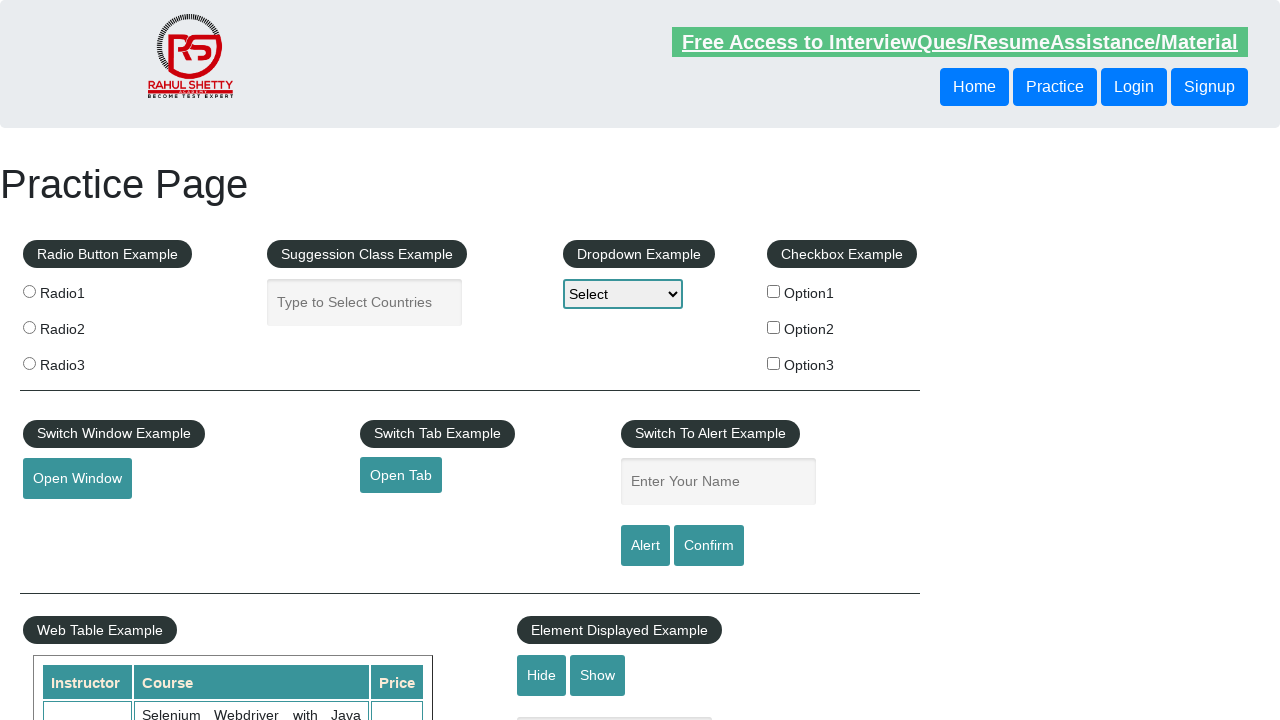

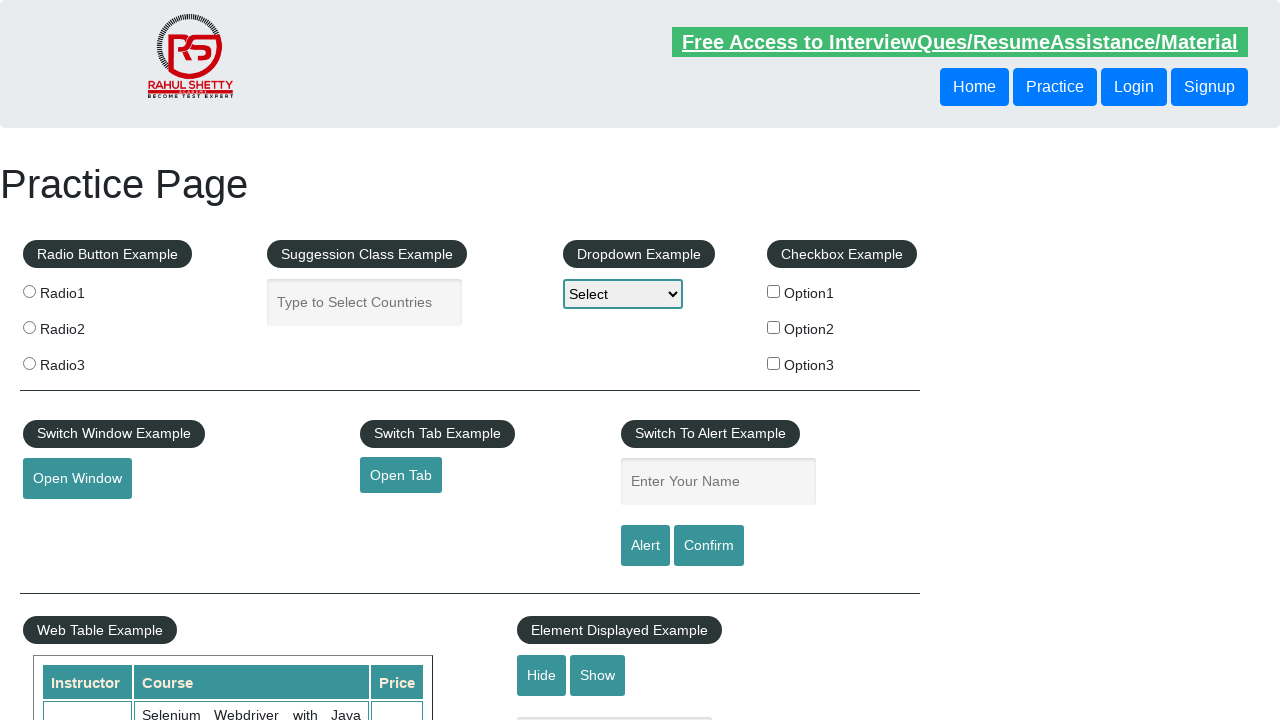